Navigates to the South African National Lottery Daily Lotto history page and verifies the page loads successfully

Starting URL: https://www.nationallottery.co.za/daily-lotto-history

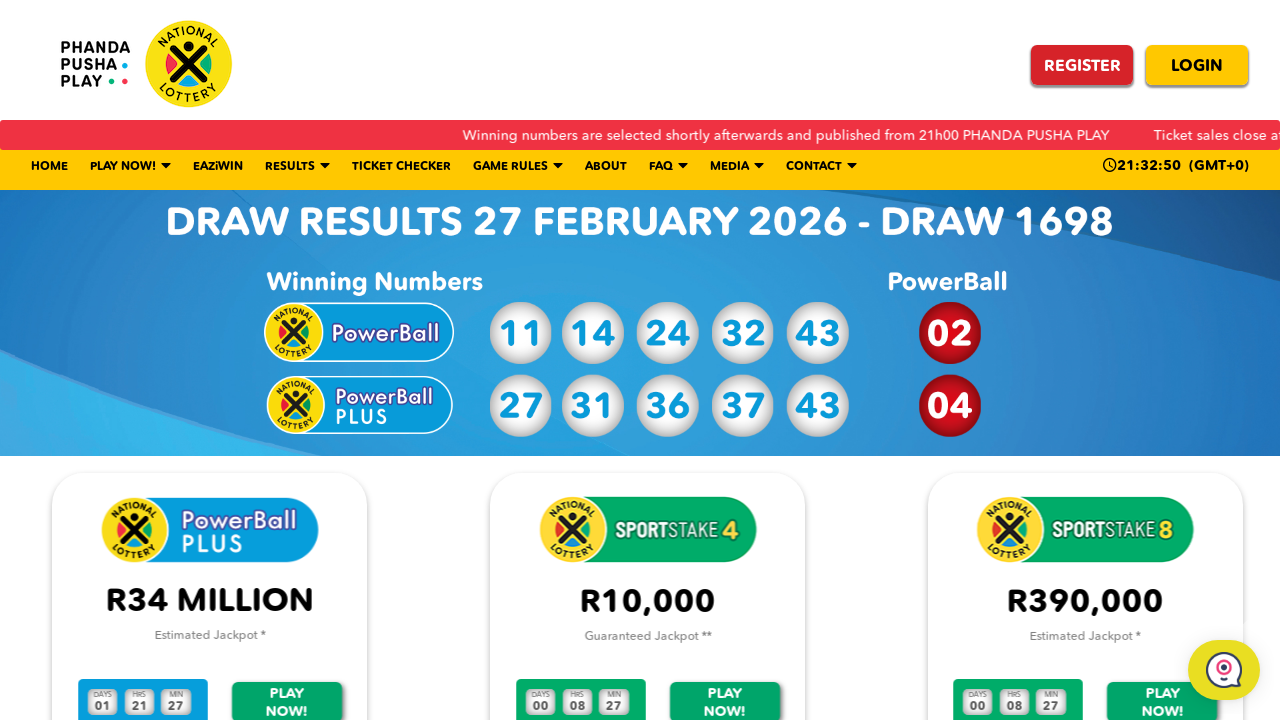

Waited for page DOM content to load on Daily Lotto history page
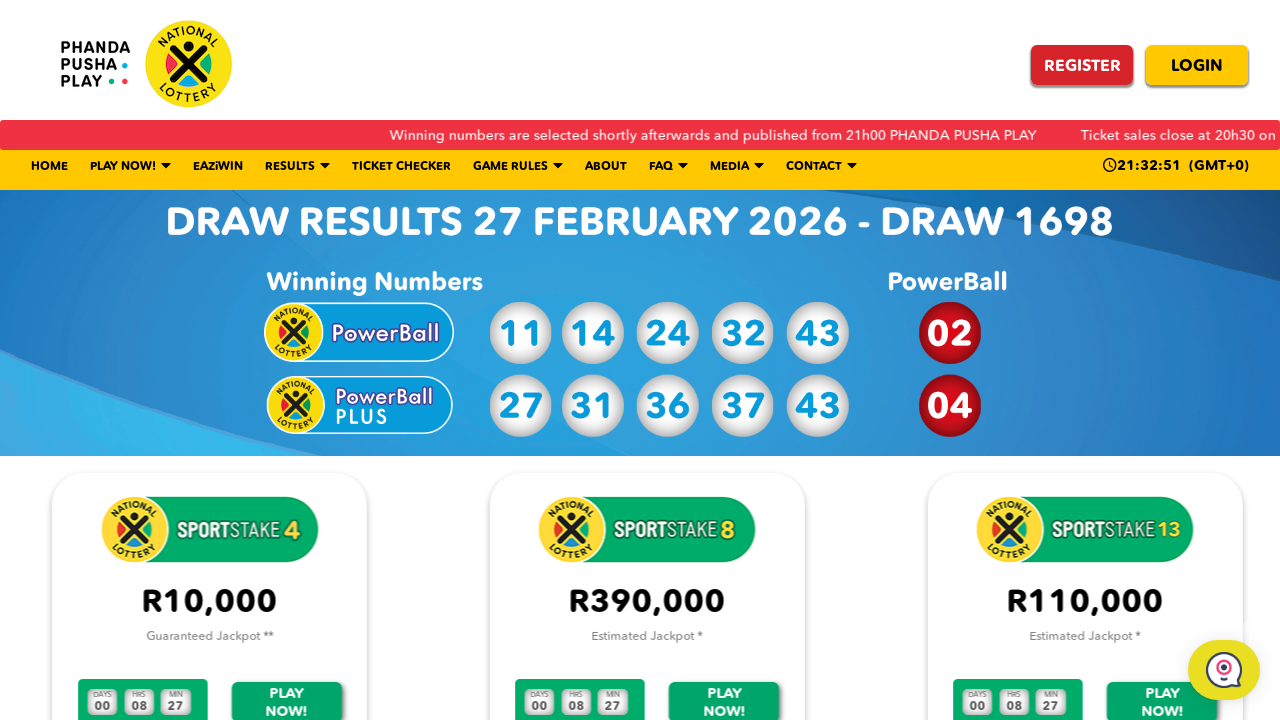

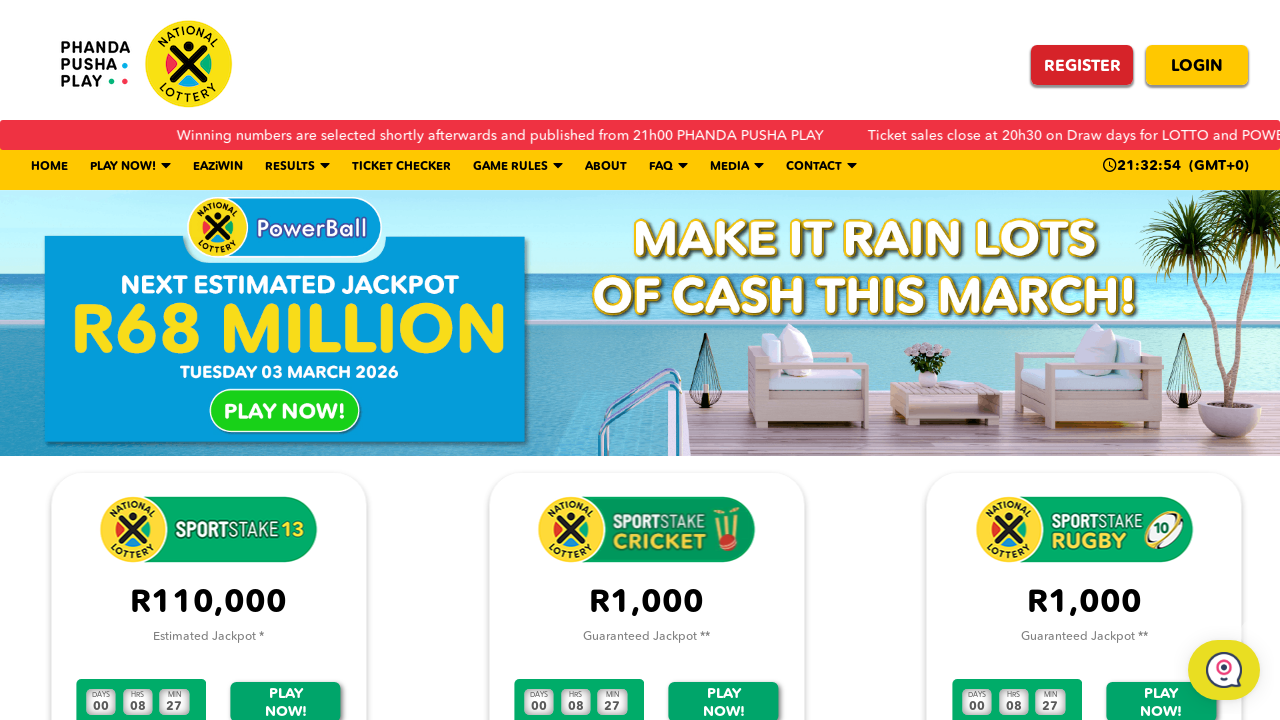